Tests product navigation on DemoBlaze e-commerce site by clicking on Laptops category, selecting Sony Vaio i5 laptop, and verifying the displayed price is $790.

Starting URL: https://www.demoblaze.com/index.html

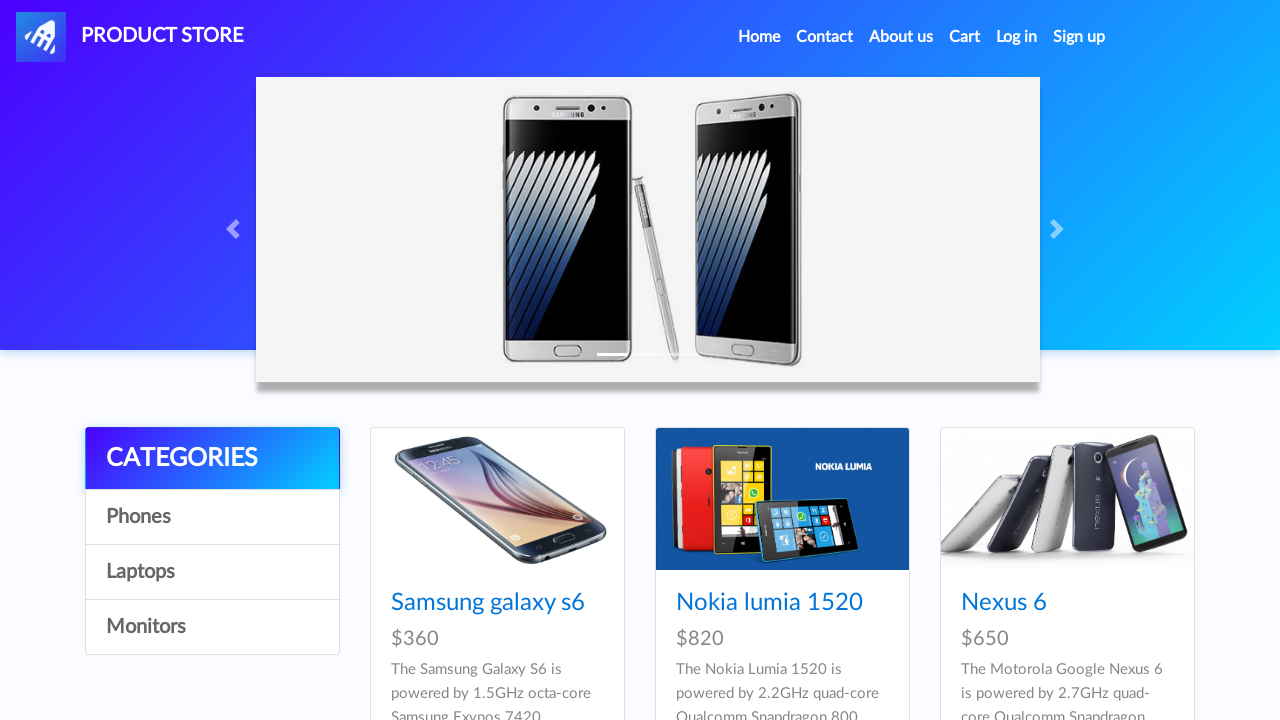

Clicked on Laptops category at (212, 572) on a:has-text('Laptops')
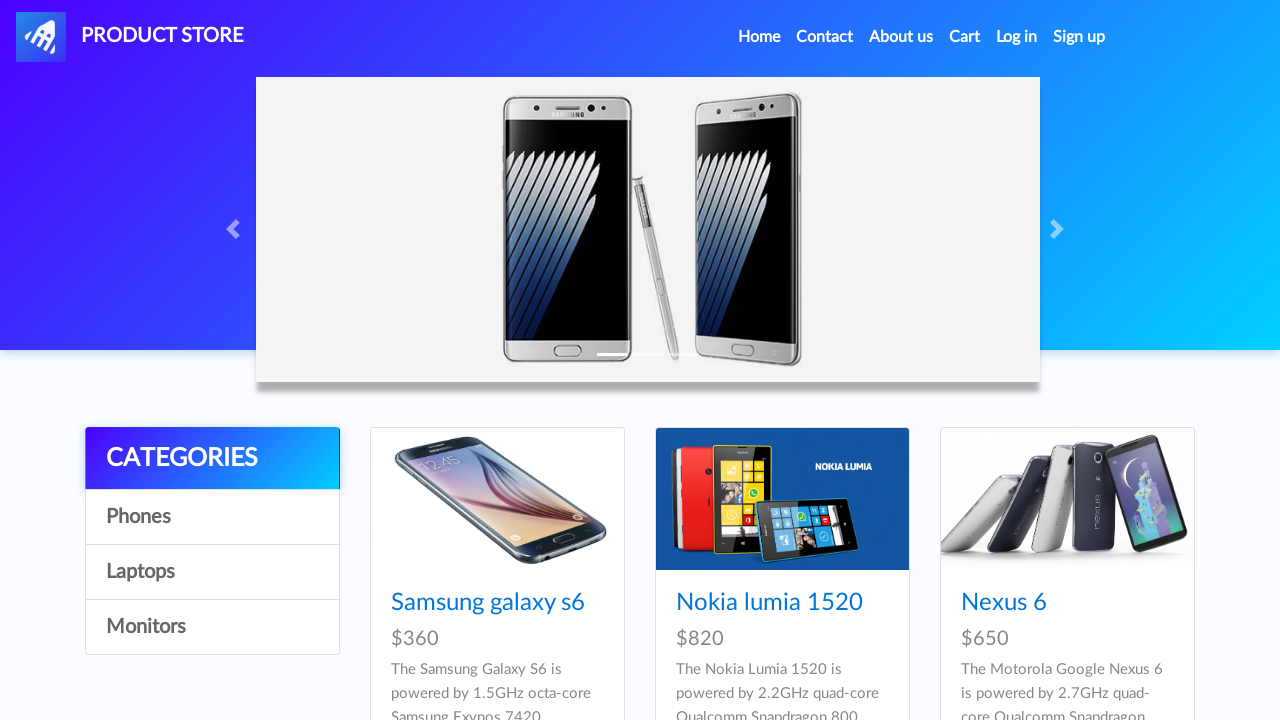

Waited for products to load
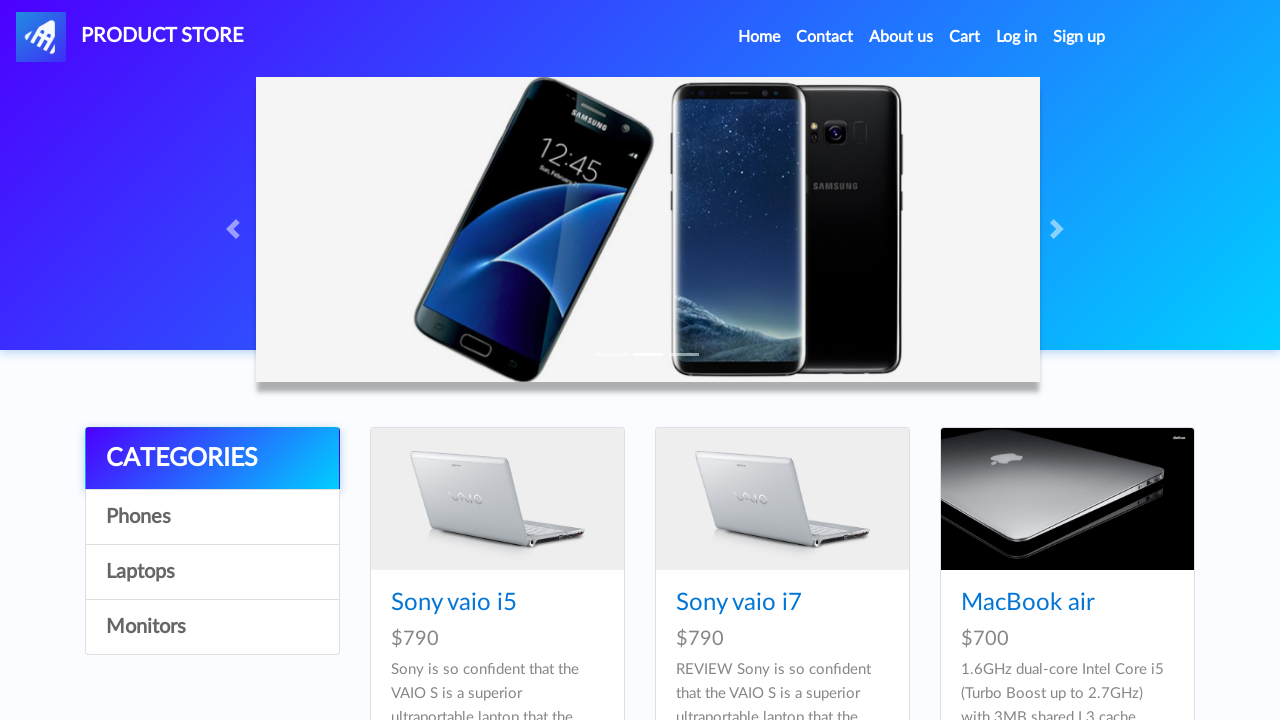

Clicked on Sony Vaio i5 laptop product at (454, 603) on a:has-text('Sony vaio i5')
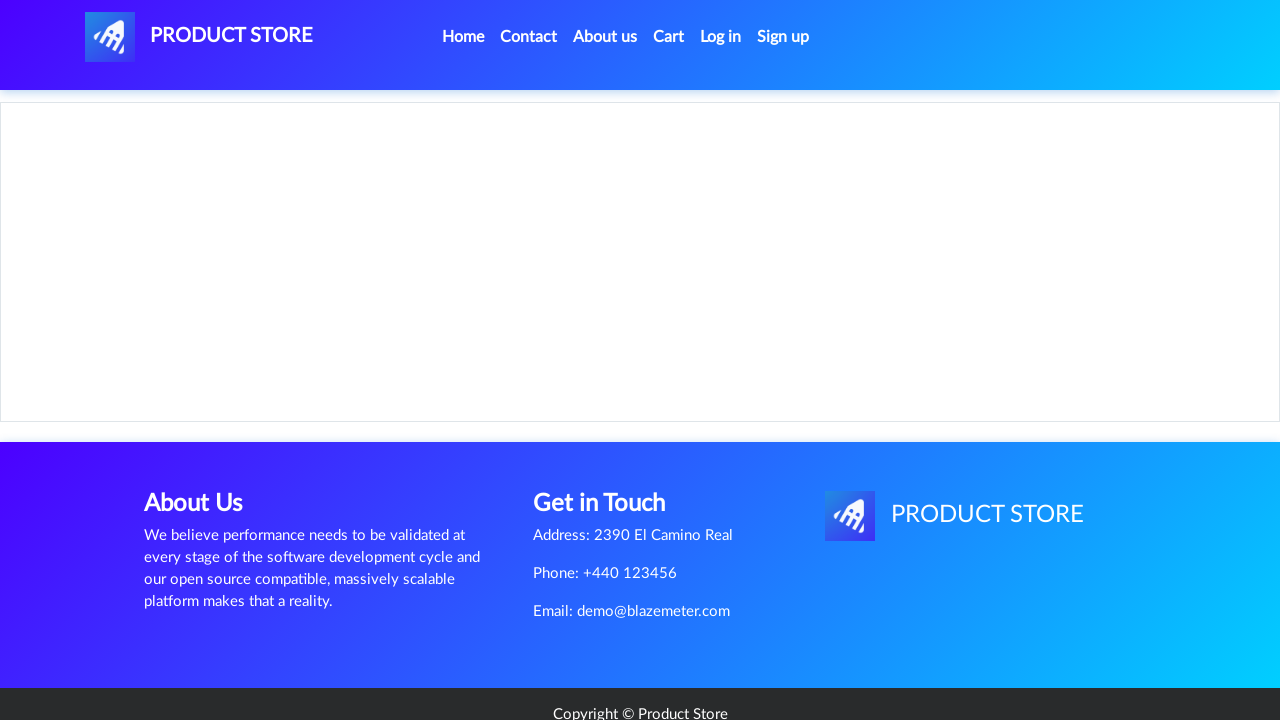

Waited for product details to load
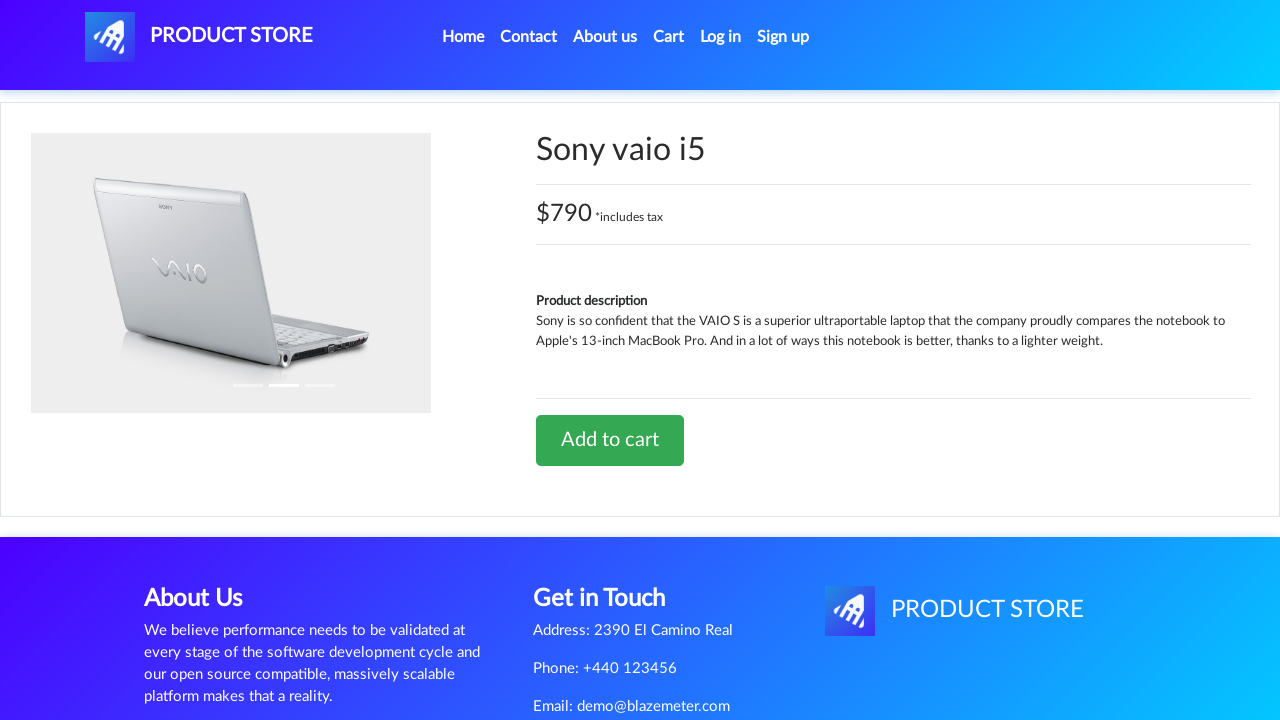

Price element (h3) loaded
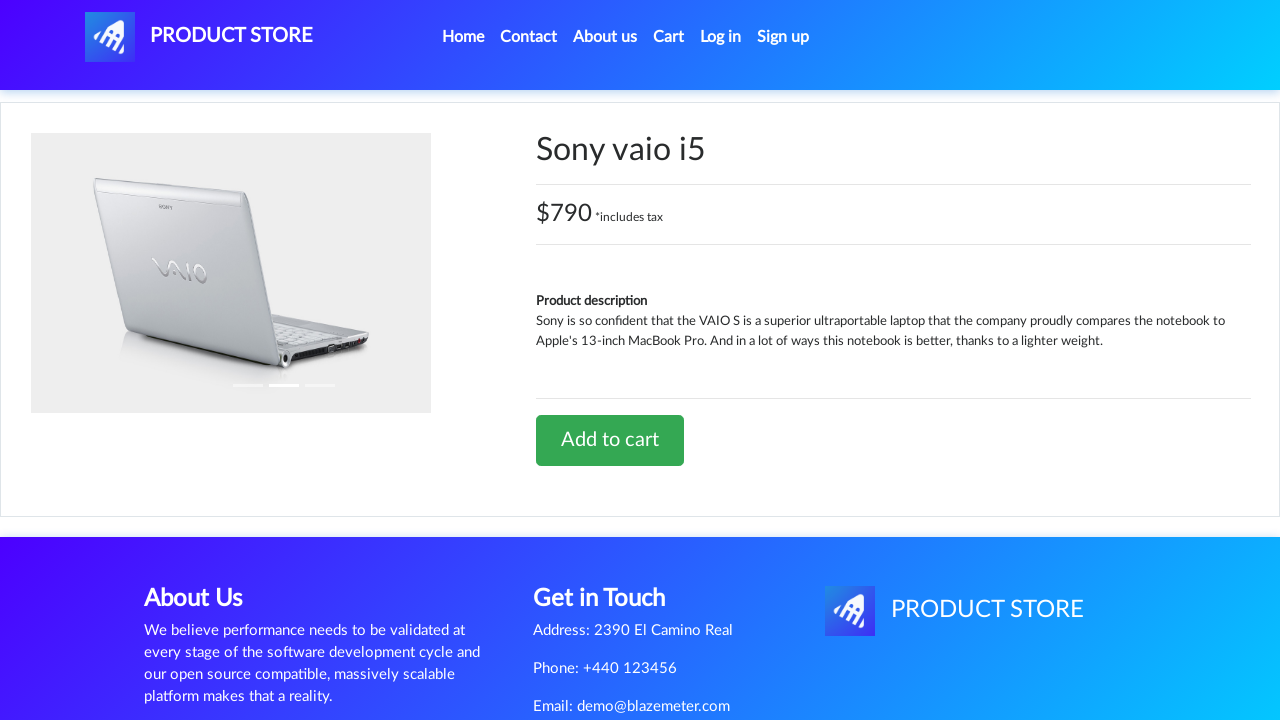

Retrieved price text: $790 *includes tax
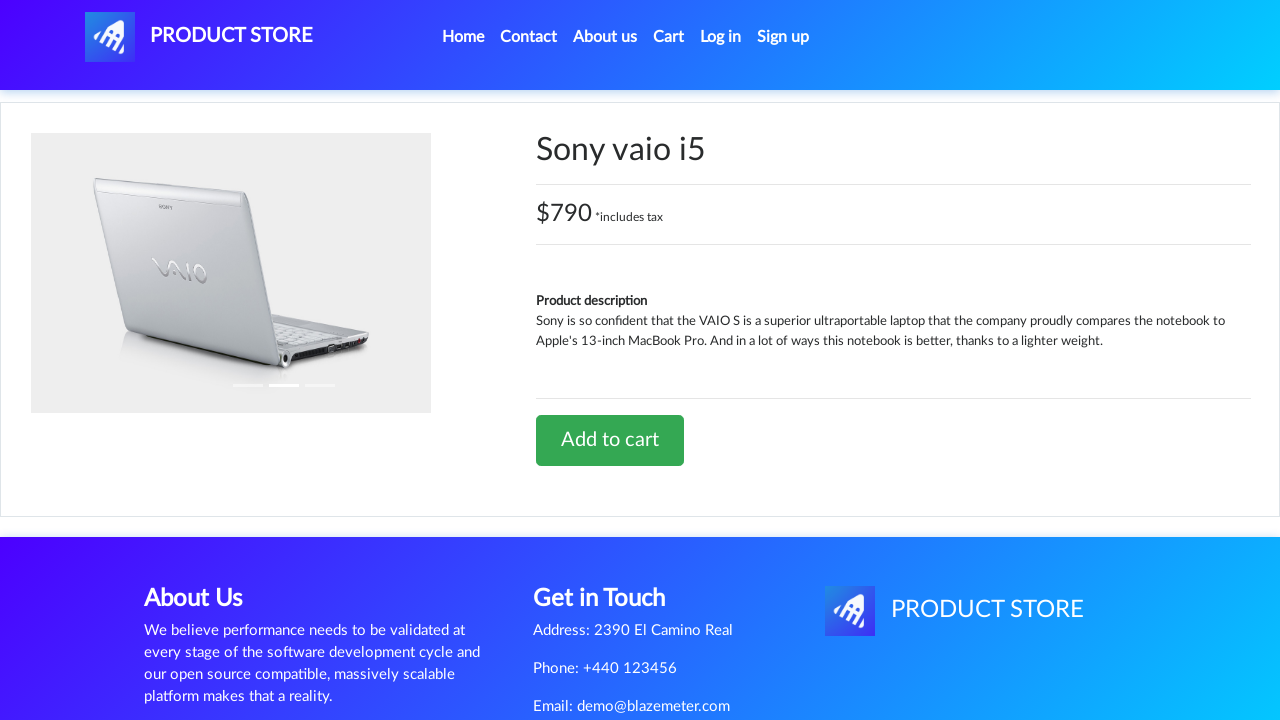

Verified that price contains $790
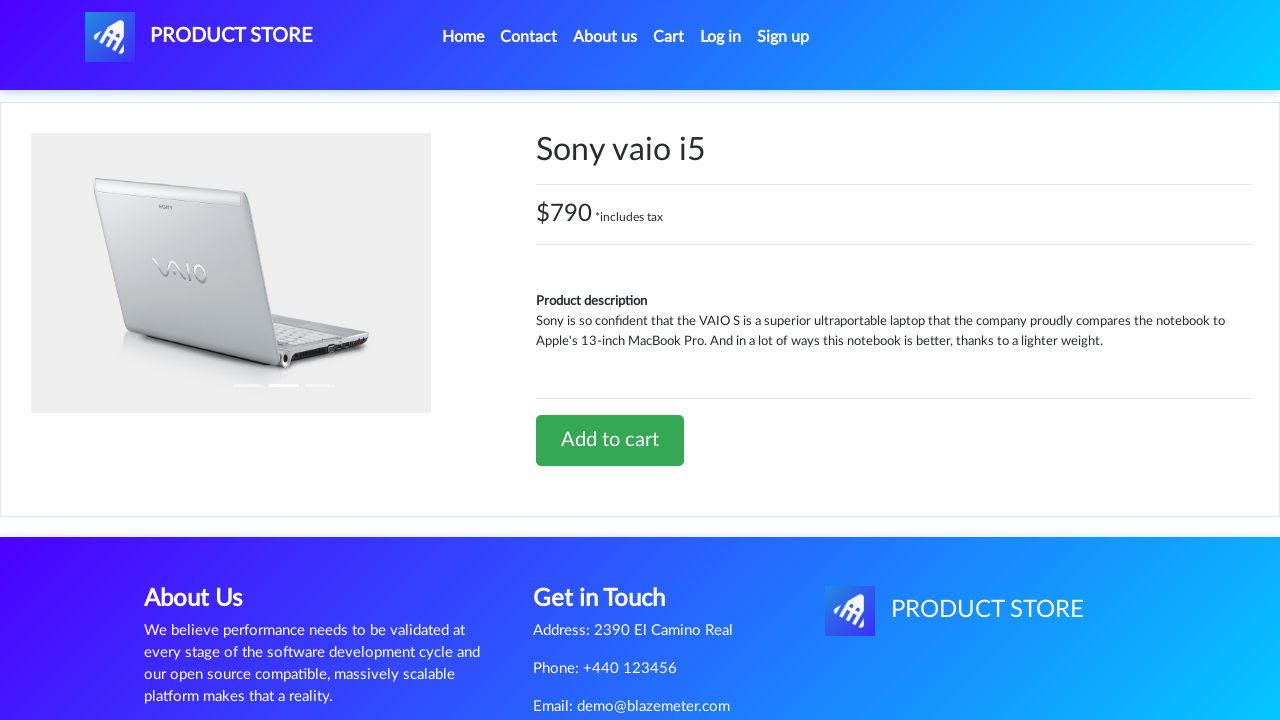

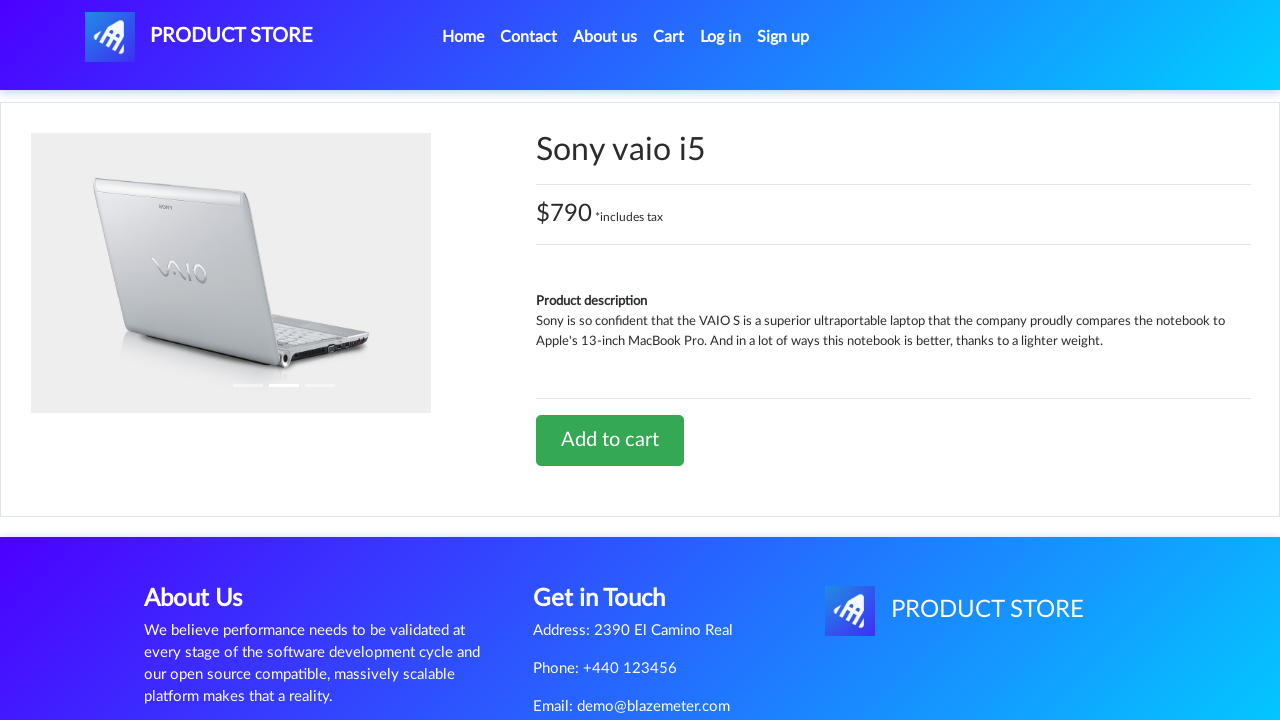